Tests drag and drop functionality by dragging an image element into a box element

Starting URL: https://formy-project.herokuapp.com/dragdrop

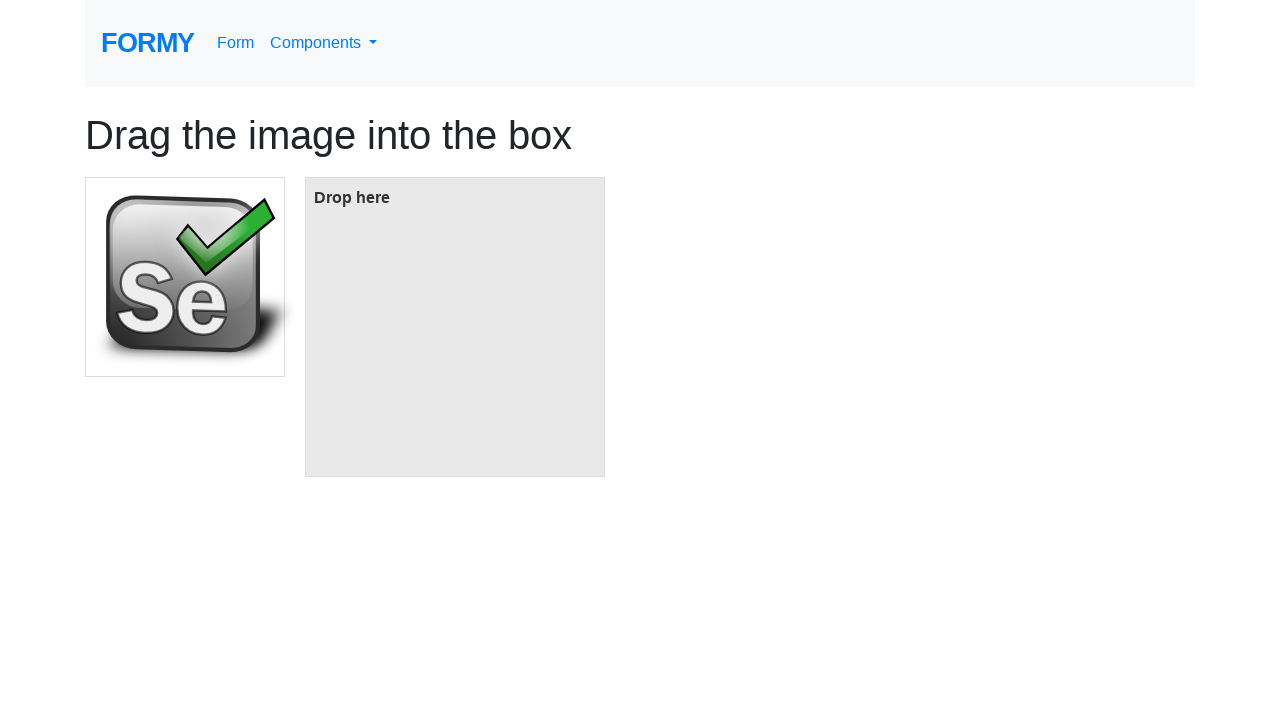

Located the image element to drag
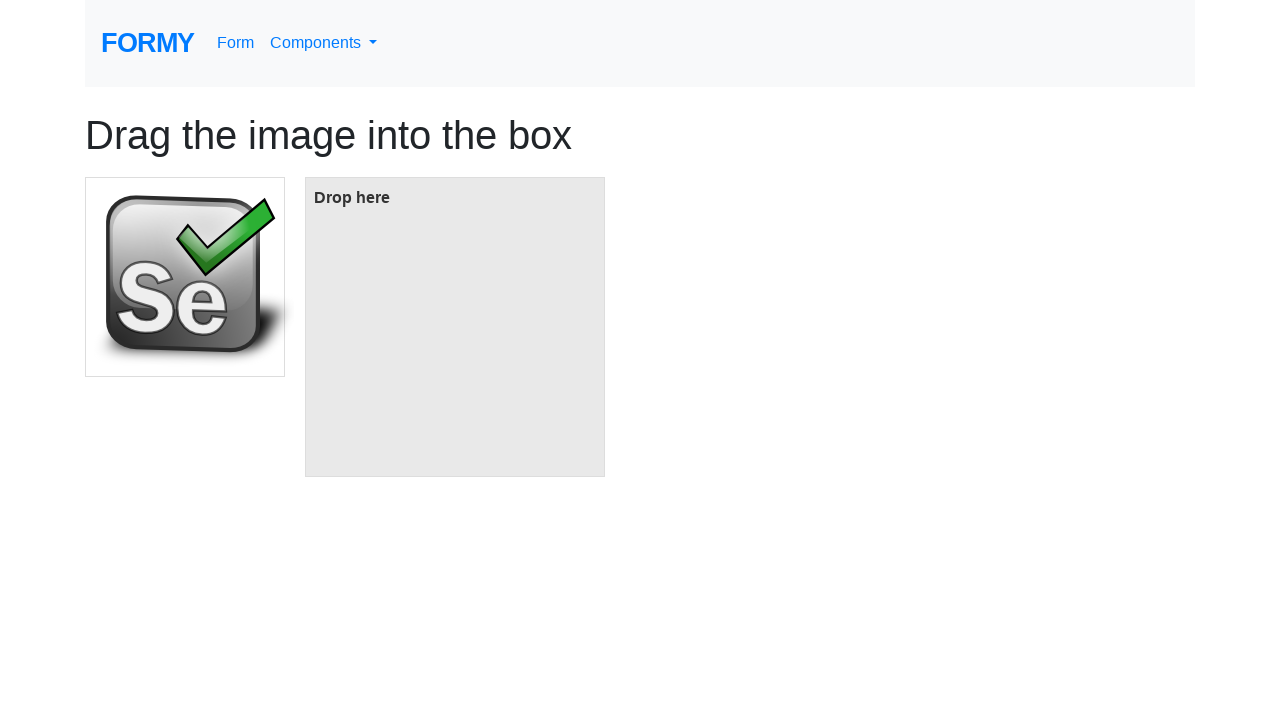

Located the target box element
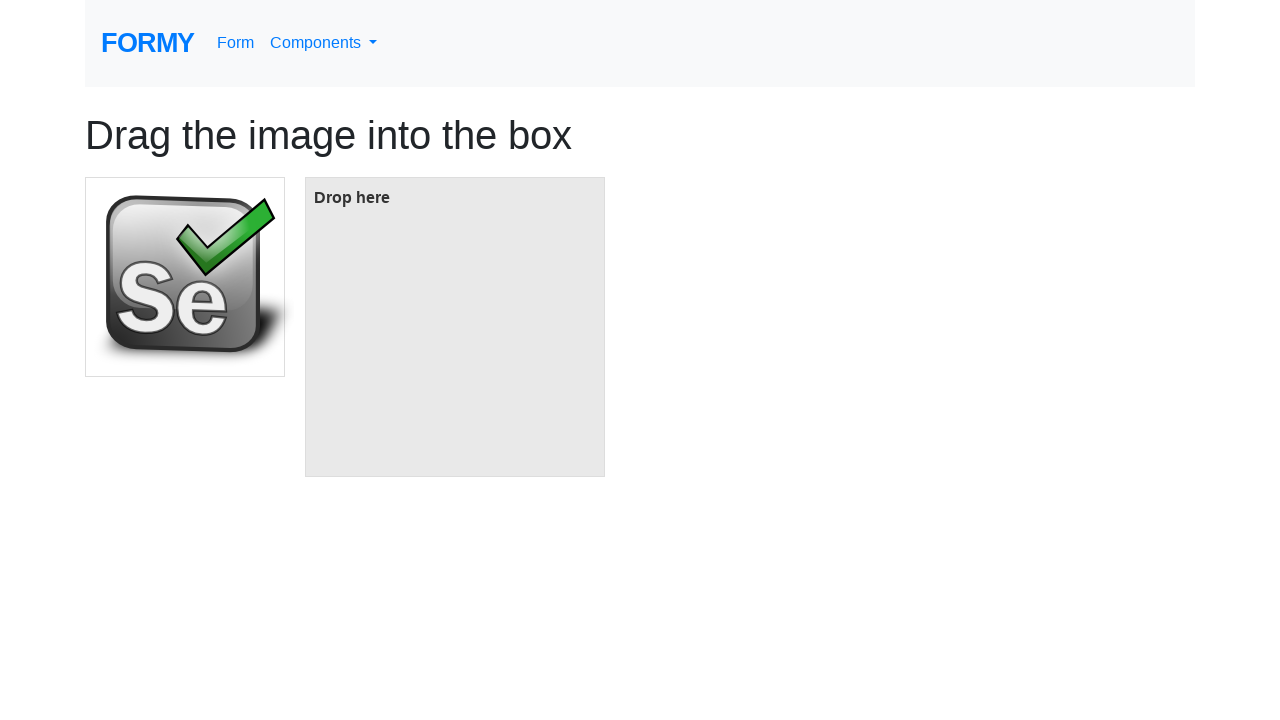

Dragged image element into box element at (455, 327)
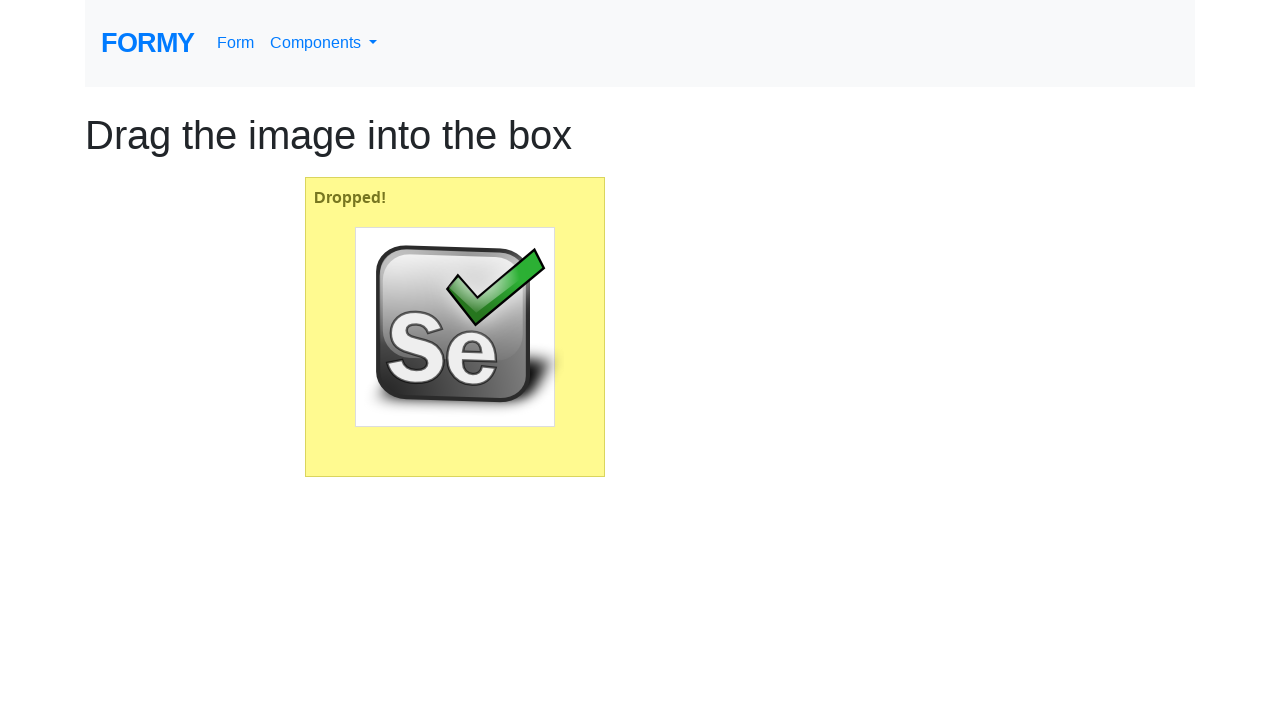

Waited 2 seconds to observe drag and drop result
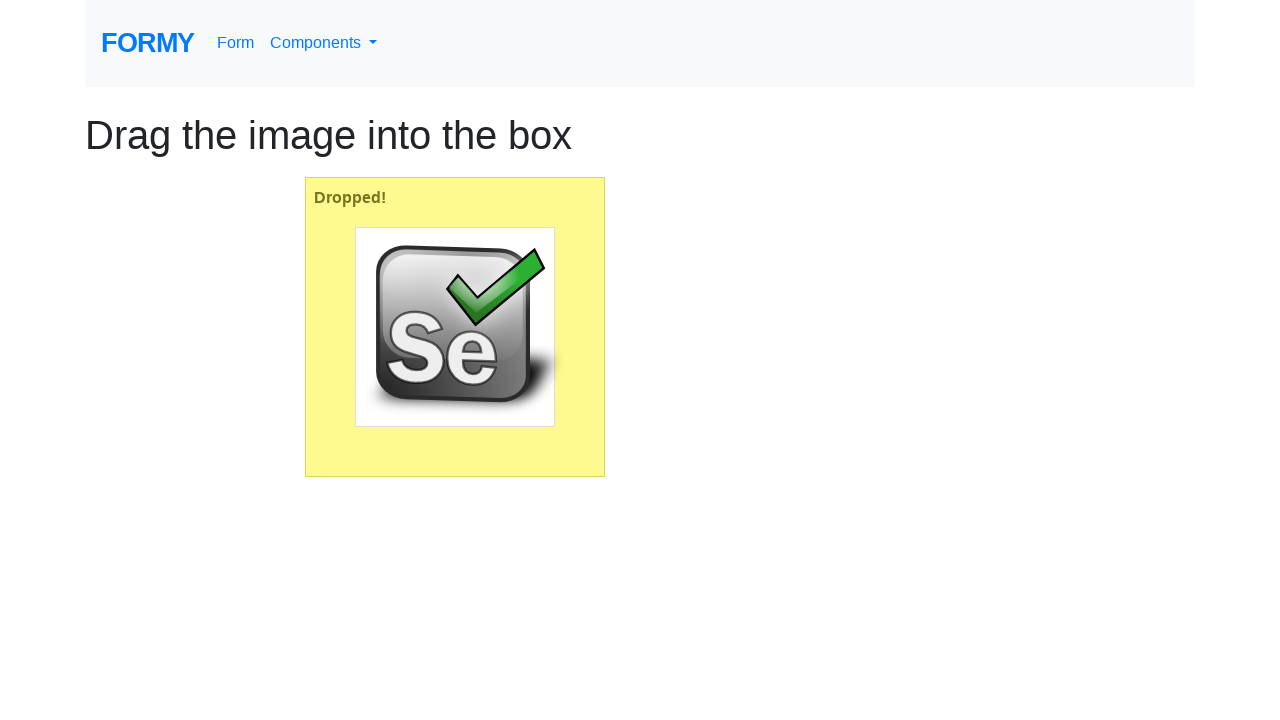

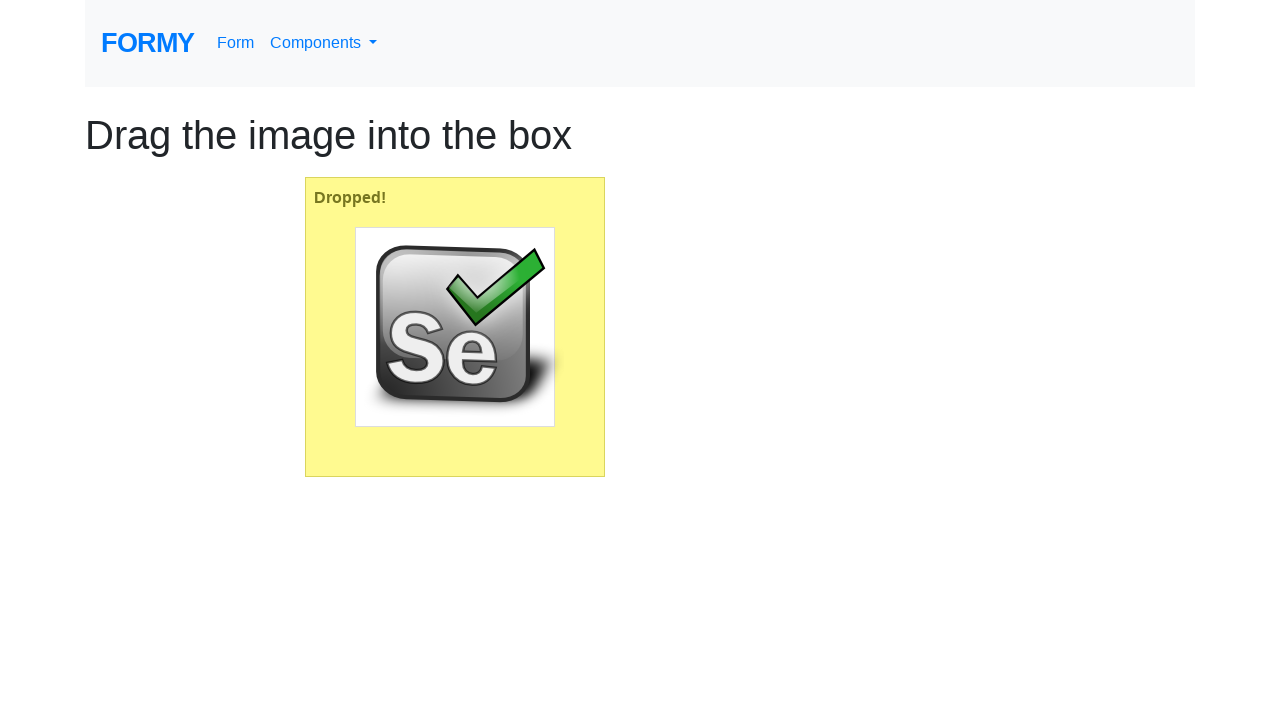